Tests adding multiple products (Cucumber with quantity 2, Beetroot with quantity 3) to the shopping cart, verifies cart totals, and checks the cart preview for correct quantities and prices.

Starting URL: https://rahulshettyacademy.com/seleniumPractise

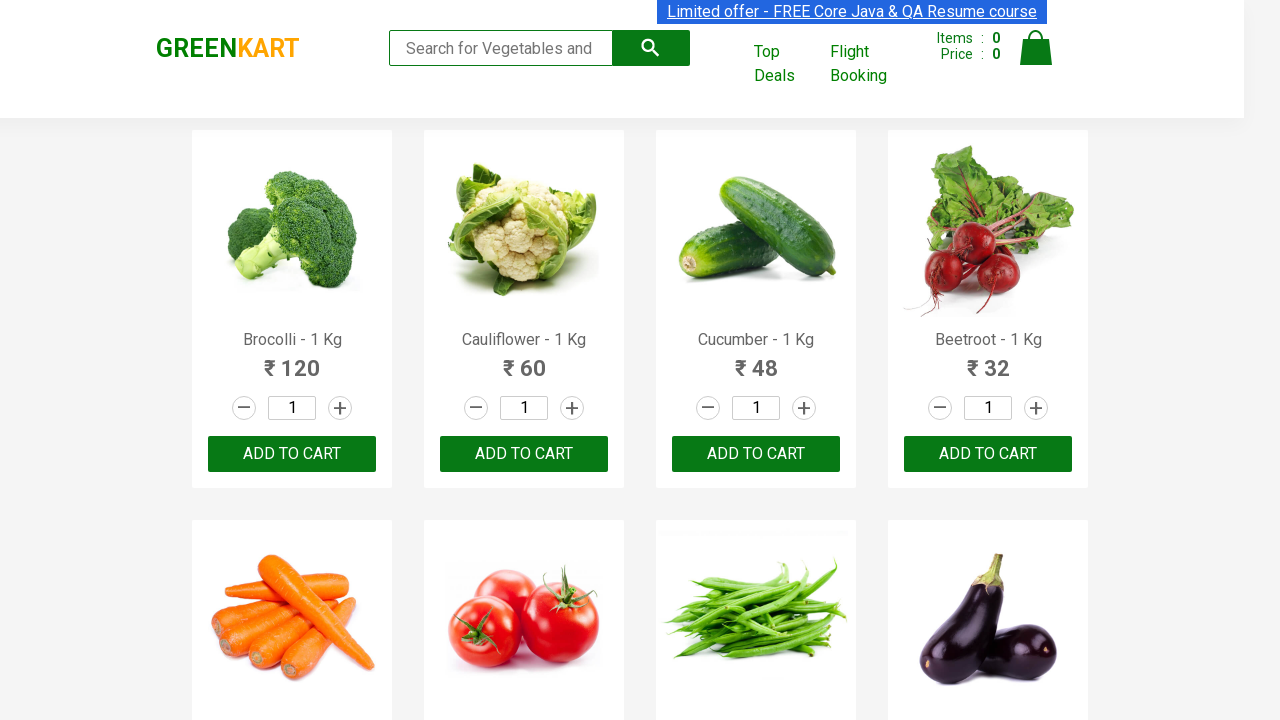

Waited for page to load (500ms)
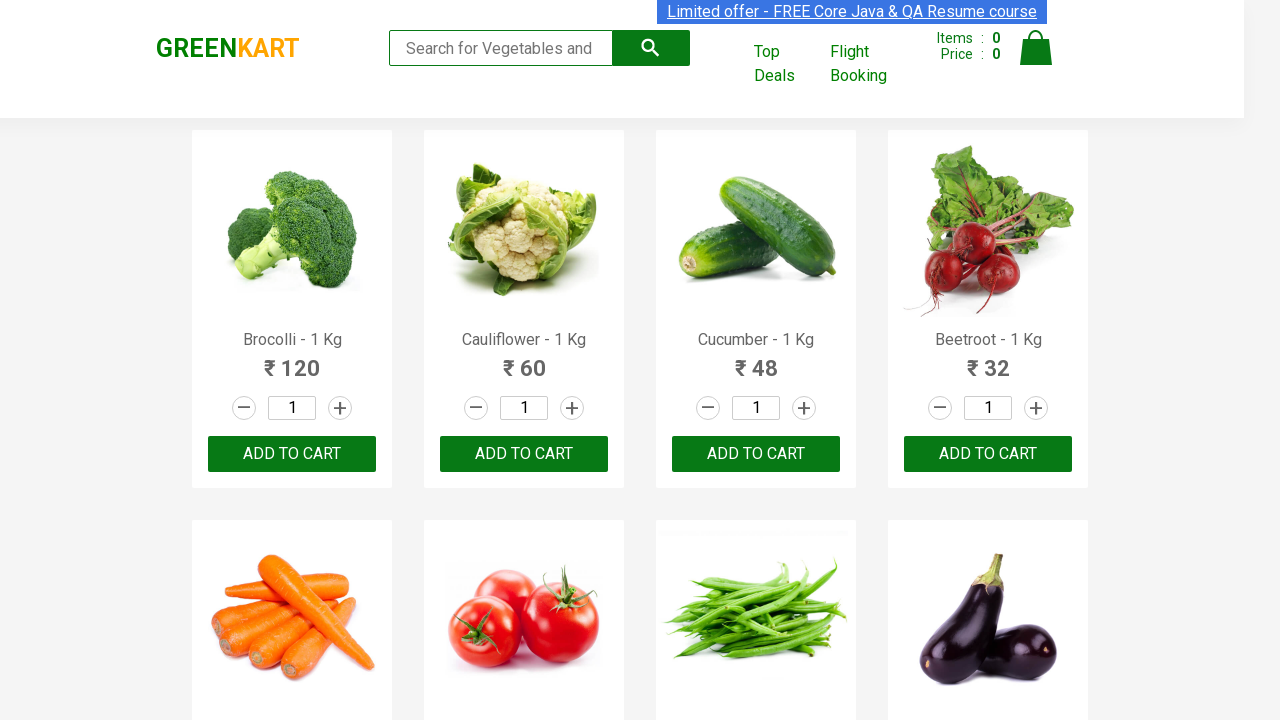

Located Cucumber product card
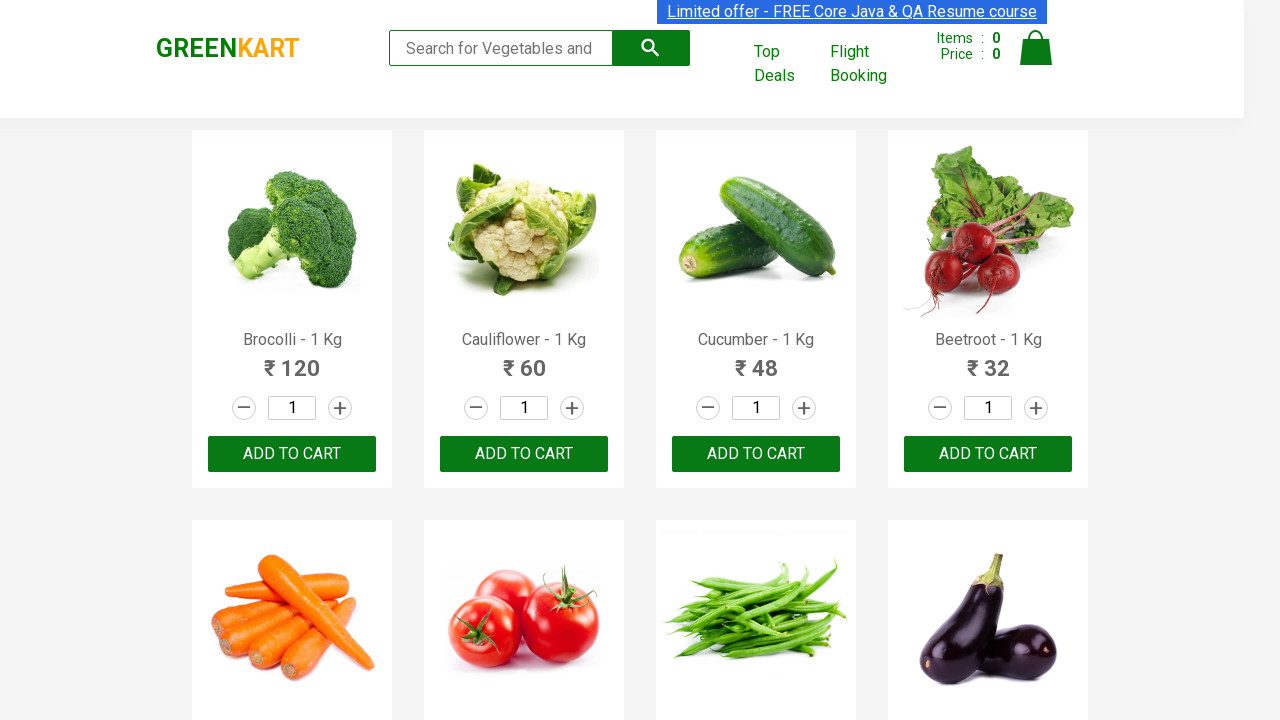

Incremented Cucumber quantity by 1 (to quantity 2) at (804, 408) on .product >> internal:has-text="Cucumber - 1 Kg"i >> .increment
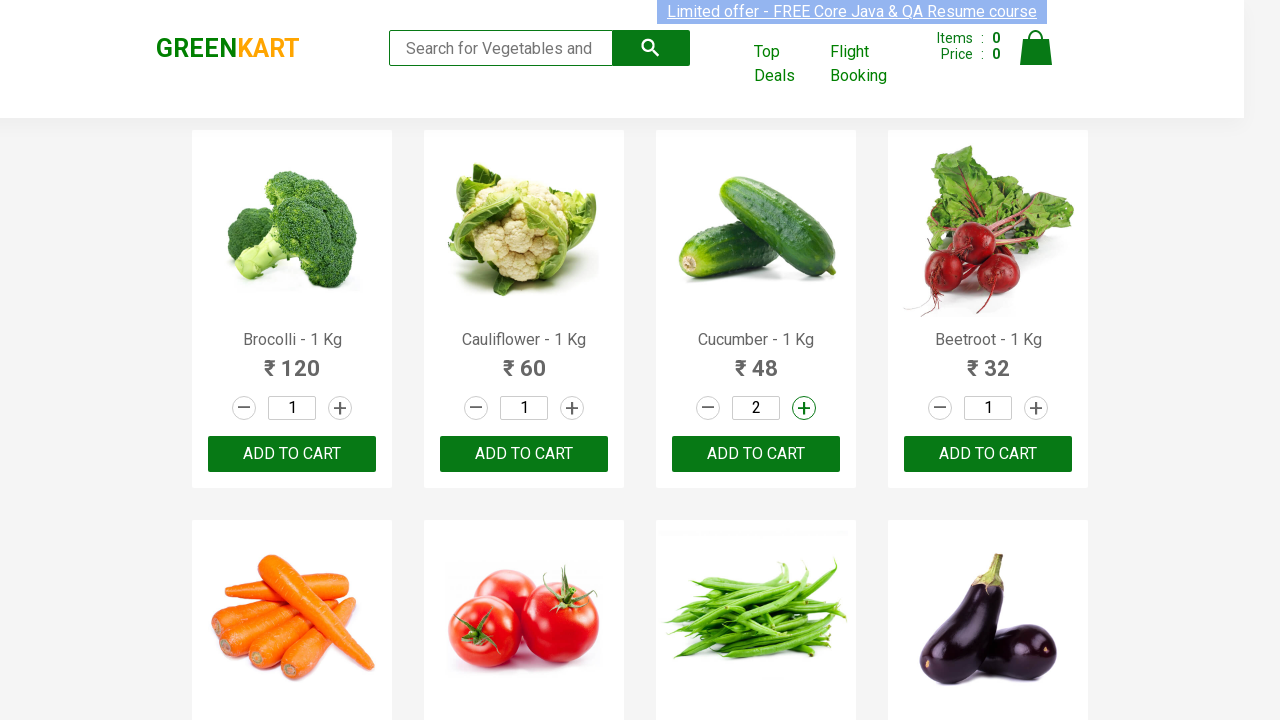

Added Cucumber (quantity 2) to cart at (756, 454) on .product >> internal:has-text="Cucumber - 1 Kg"i >> button:has-text("ADD TO CART
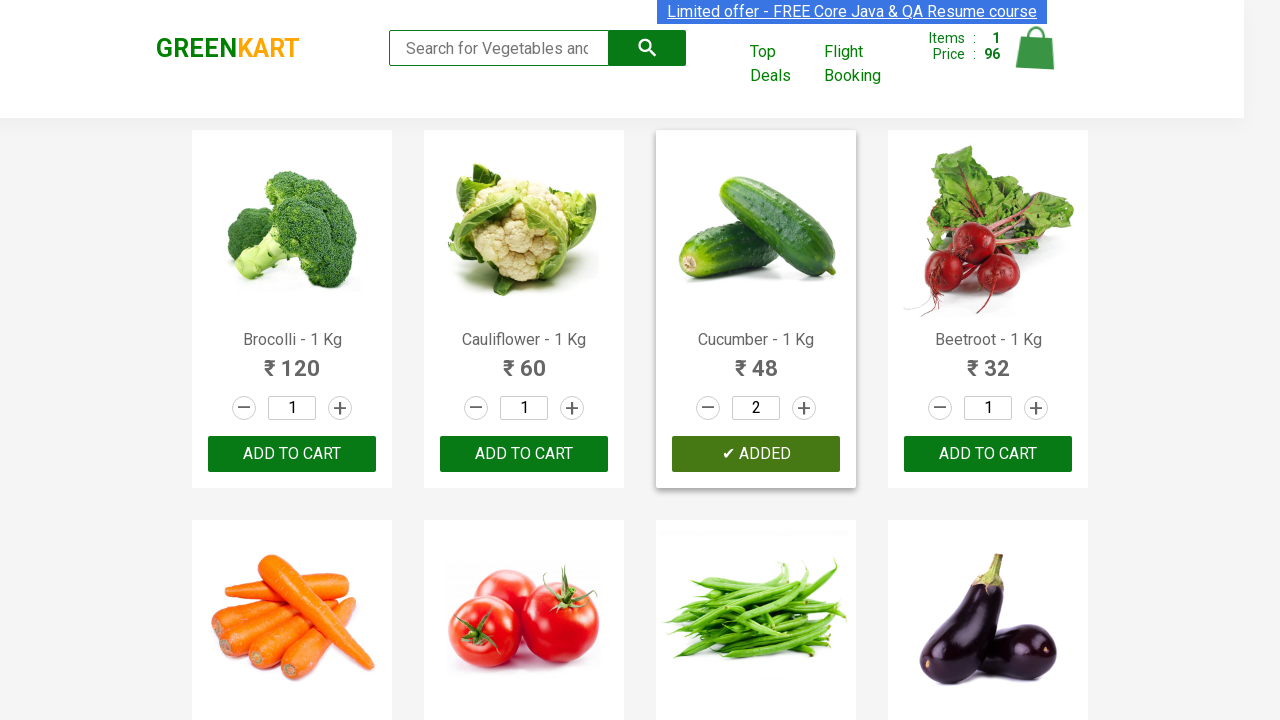

Located Beetroot product card
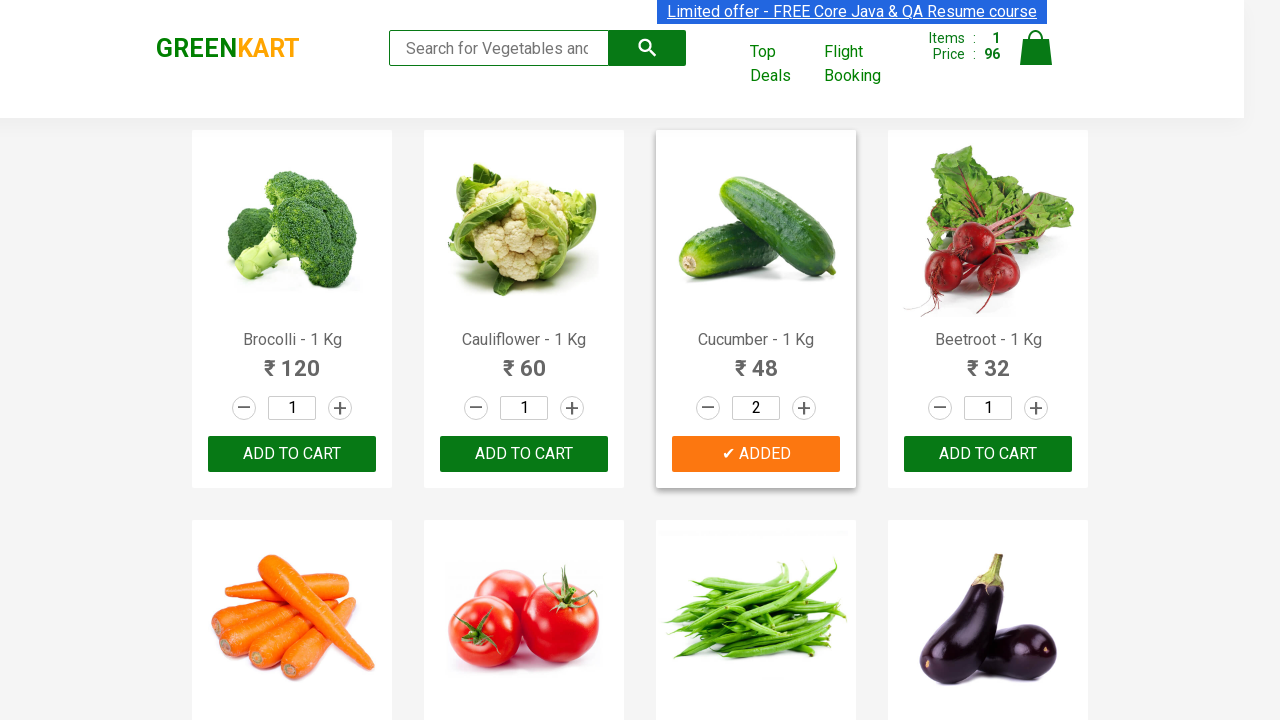

Incremented Beetroot quantity by 1 at (1036, 408) on .product >> internal:has-text="Beetroot - 1 Kg"i >> .increment
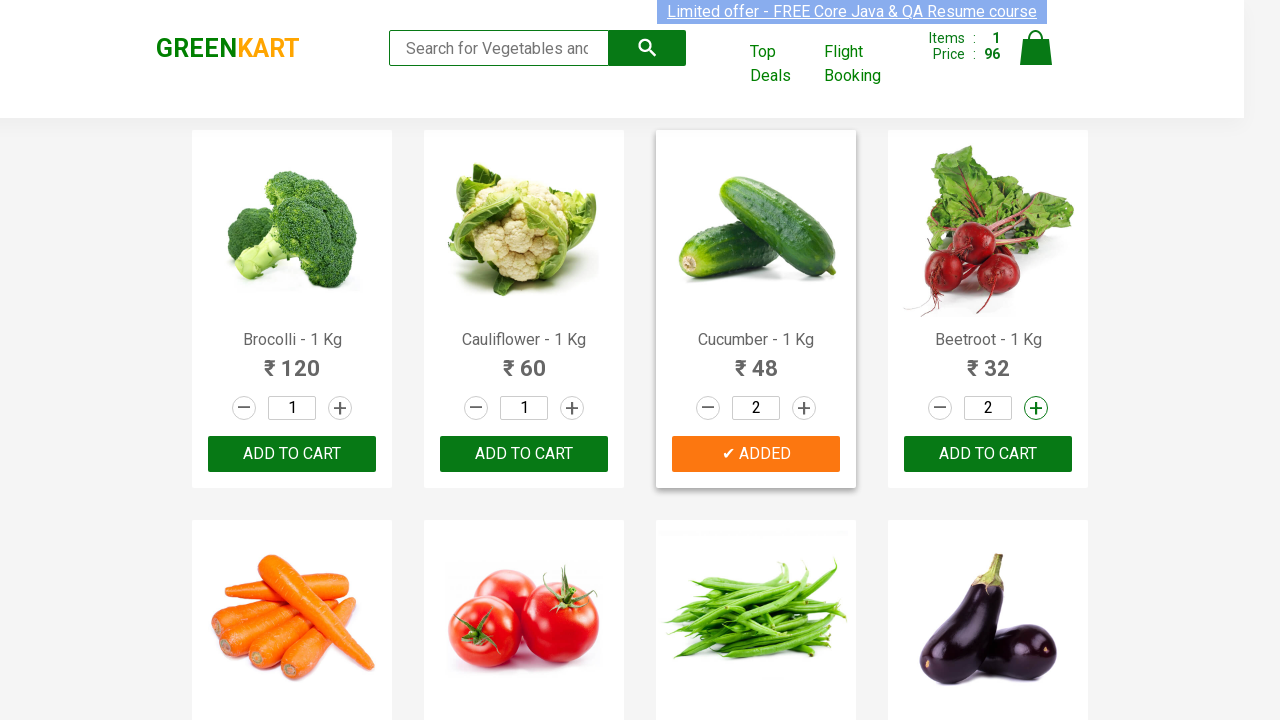

Incremented Beetroot quantity by 1 again (to quantity 3) at (1036, 408) on .product >> internal:has-text="Beetroot - 1 Kg"i >> .increment
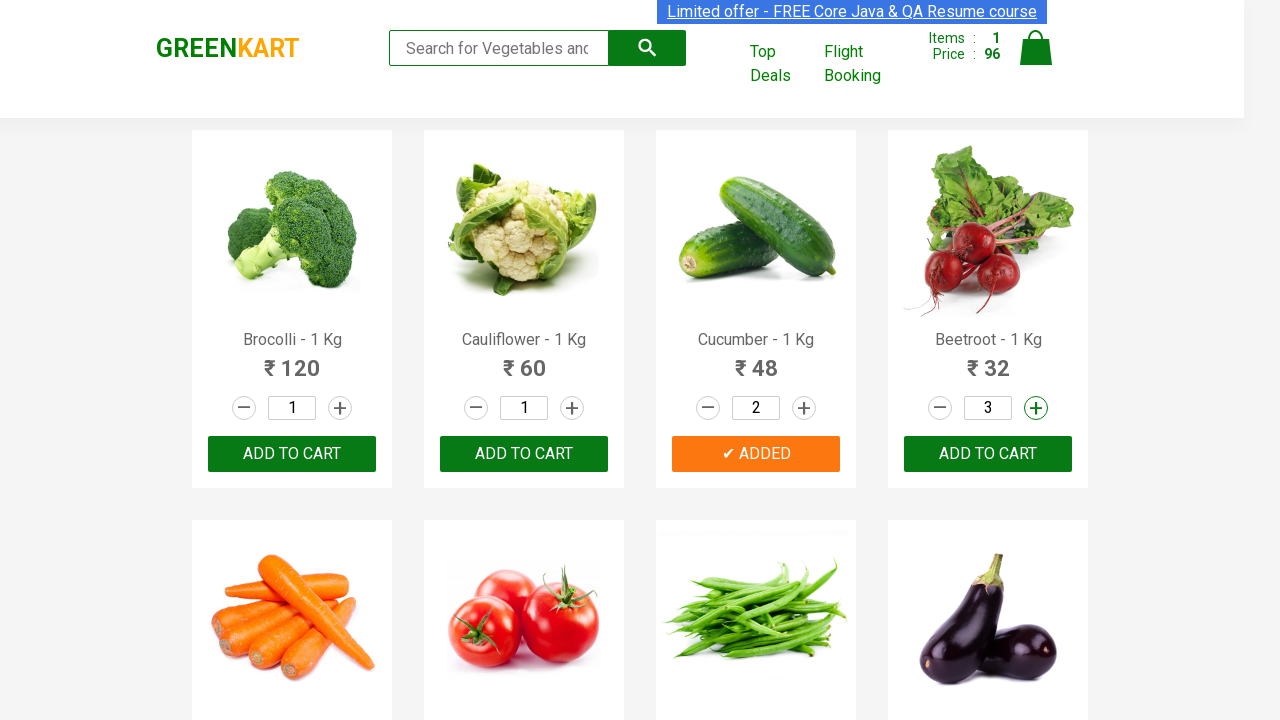

Added Beetroot (quantity 3) to cart at (988, 454) on .product >> internal:has-text="Beetroot - 1 Kg"i >> button:has-text("ADD TO CART
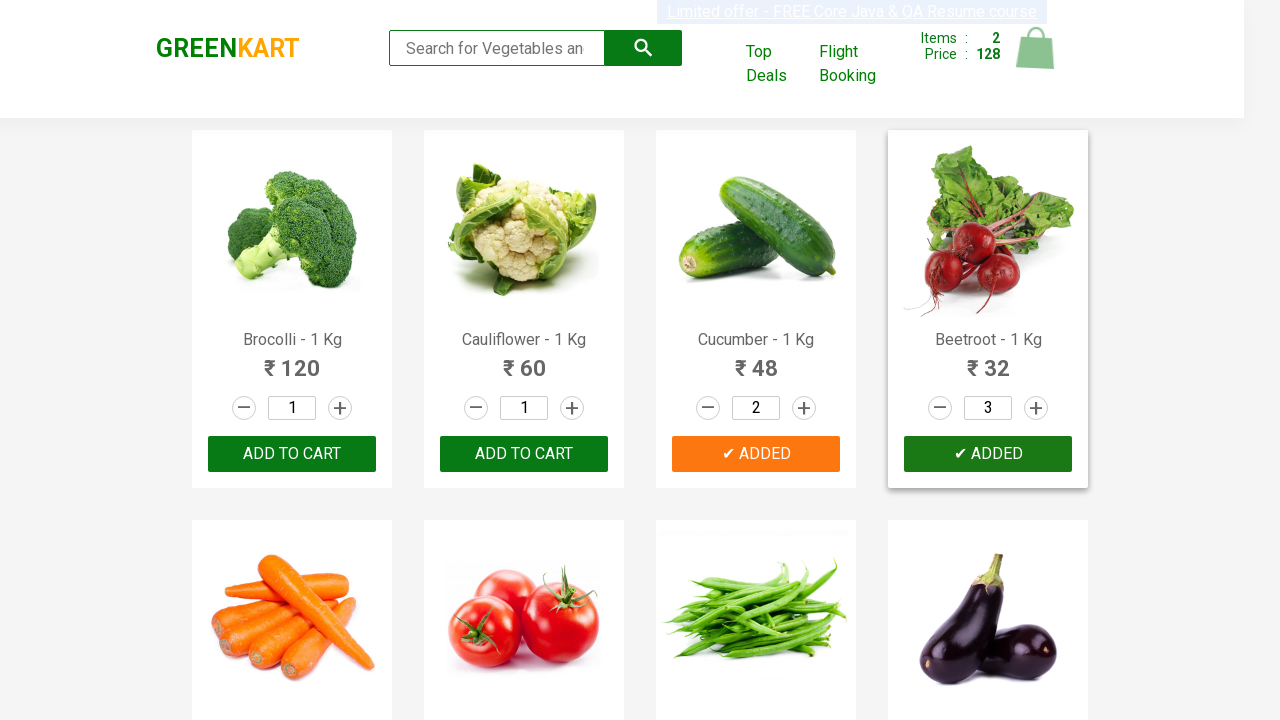

Waited for cart to update (200ms)
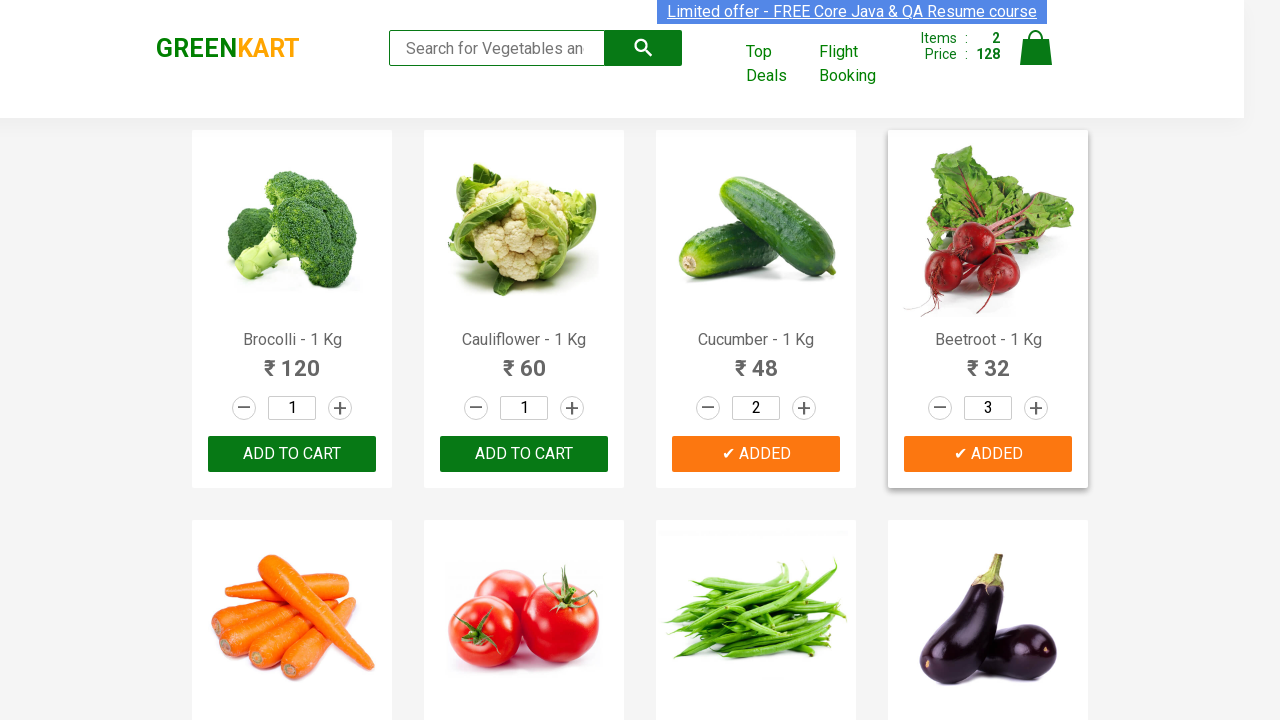

Verified first item in cart table loaded
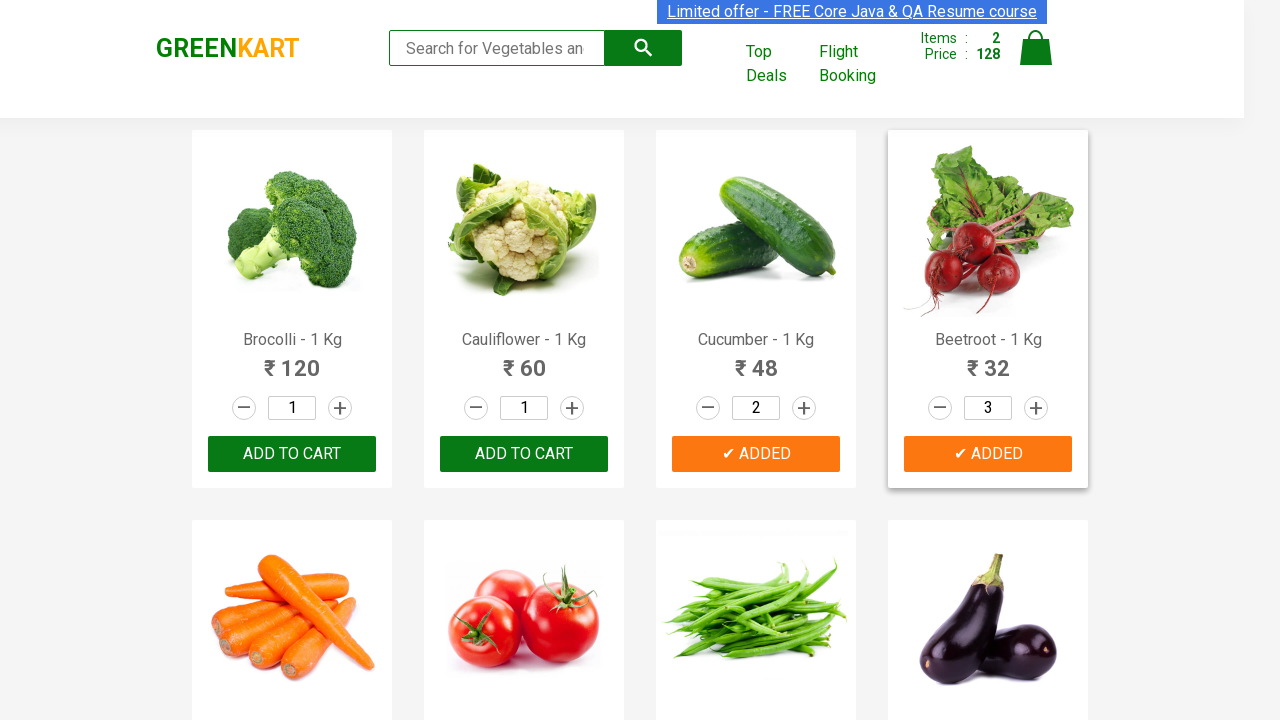

Clicked on cart icon to open cart preview at (1036, 59) on .cart-icon
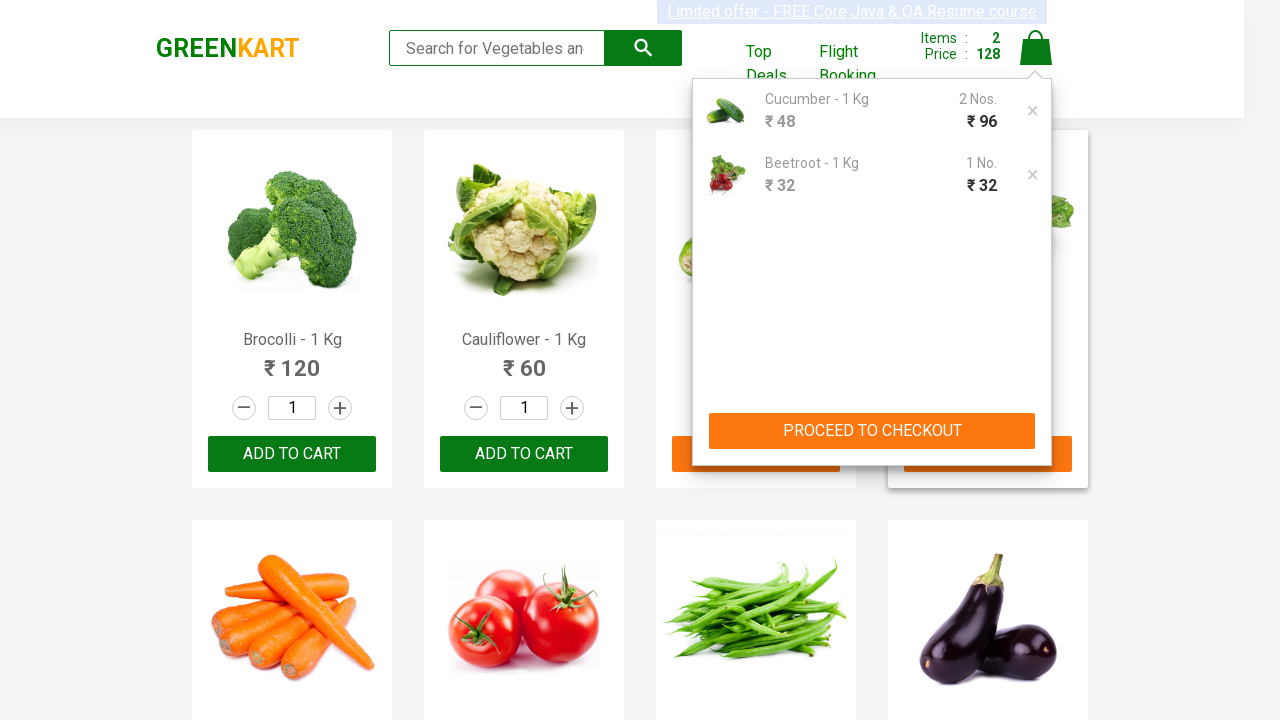

Cart preview opened and became active
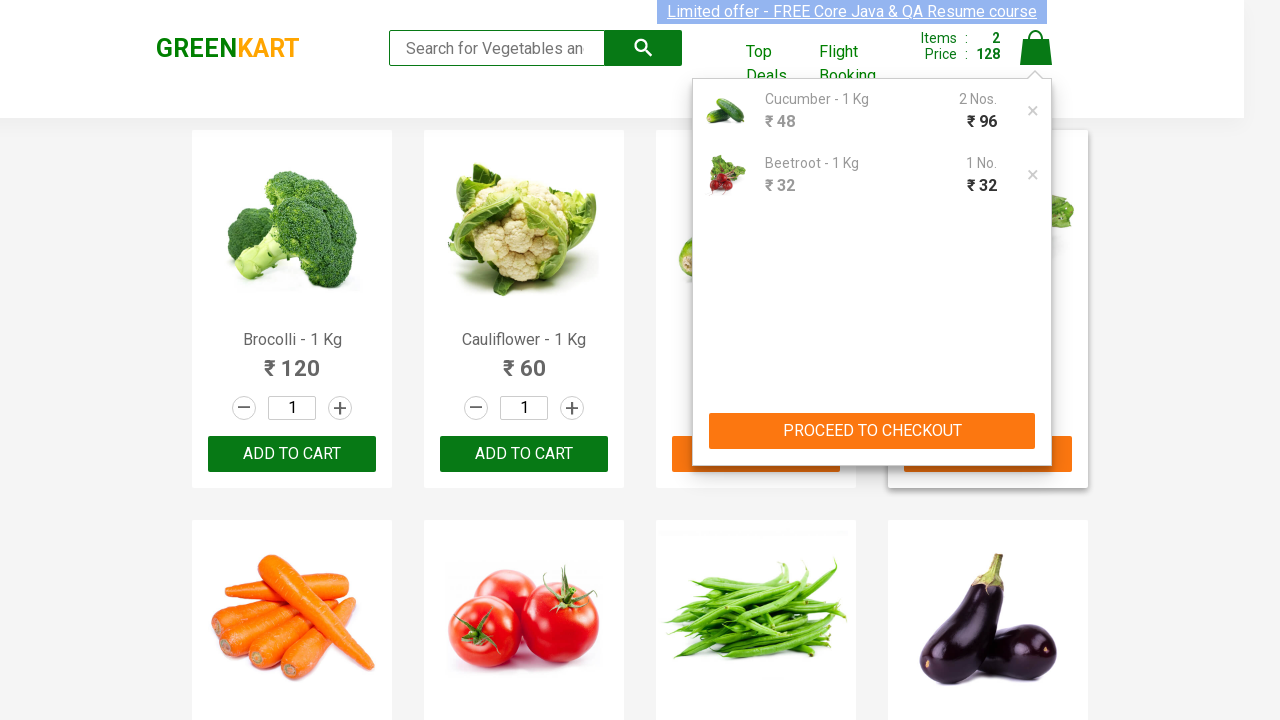

Verified Cucumber (quantity 2) is in cart preview
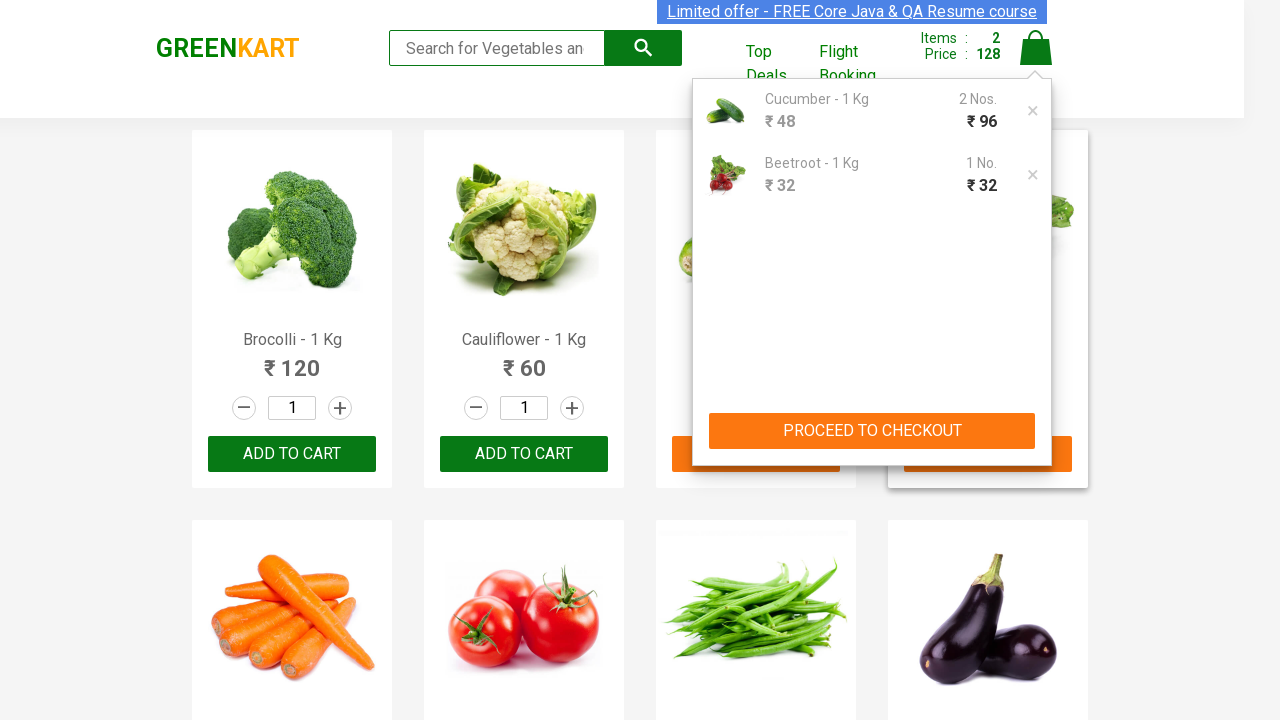

Verified Beetroot (quantity 3) is in cart preview
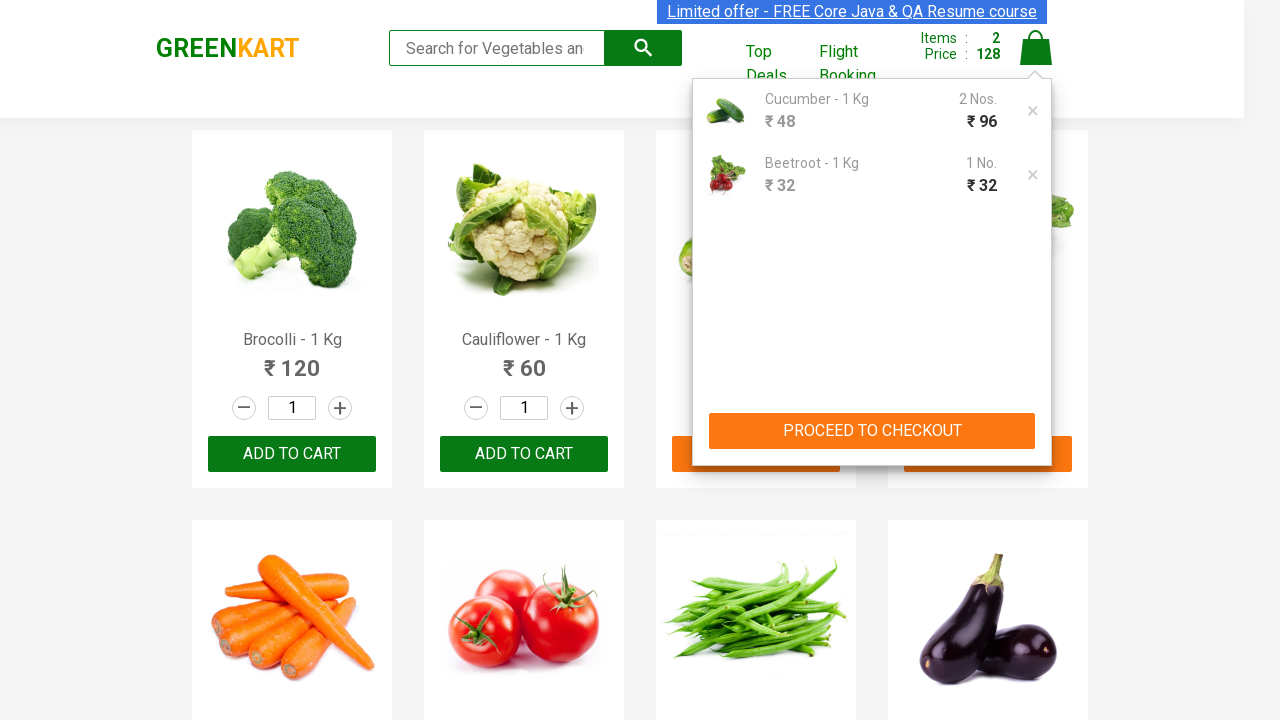

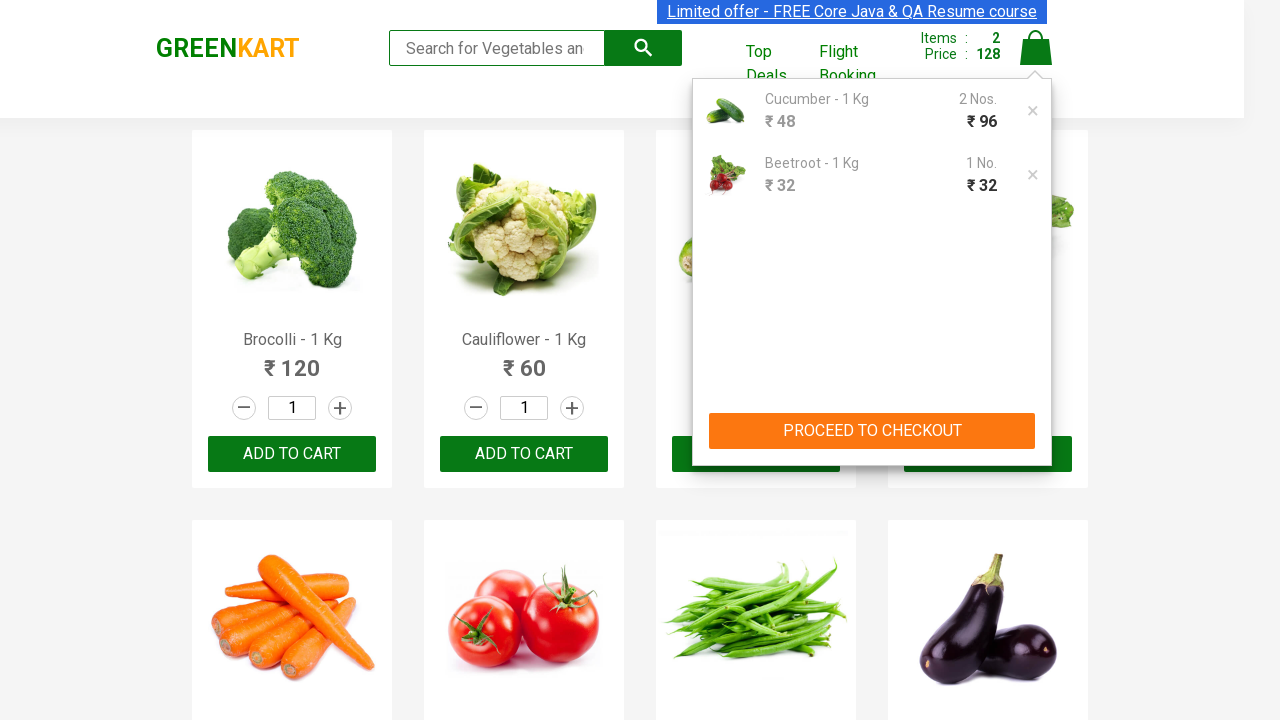